Navigates to the DemoQA text-box page and locates the Current Address label using XPath contains function

Starting URL: https://demoqa.com/text-box

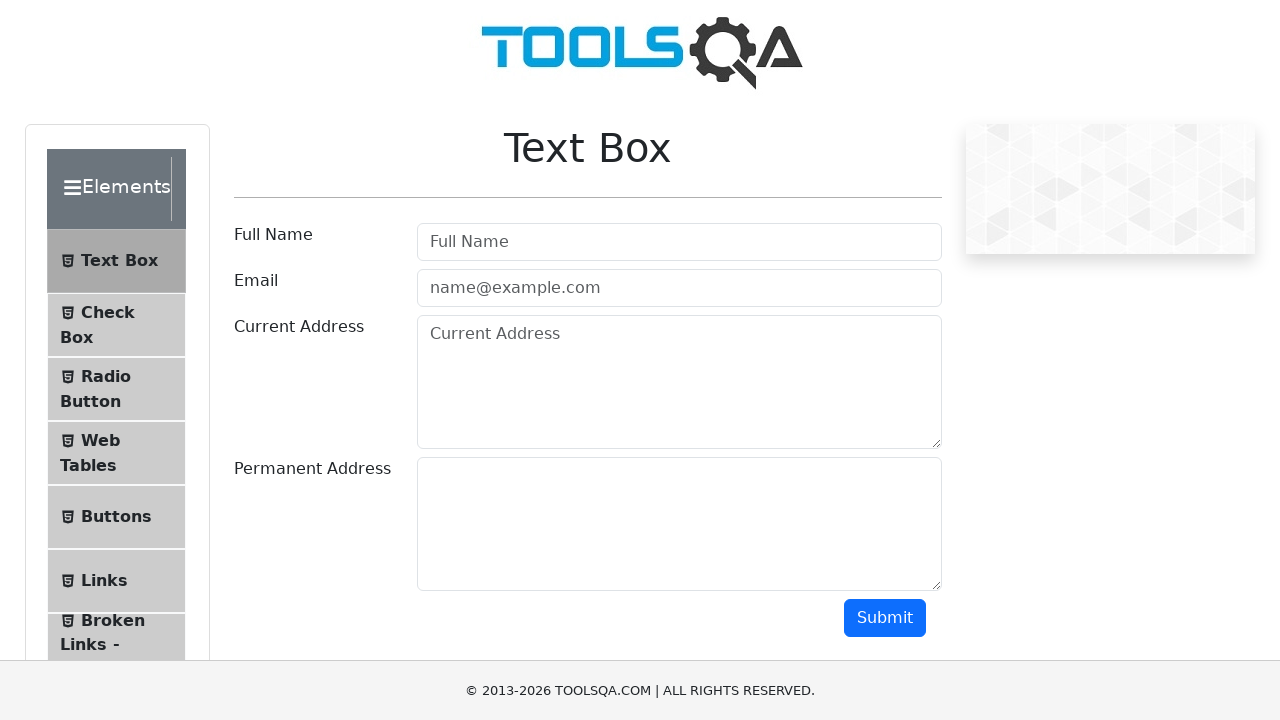

Navigated to DemoQA text-box page
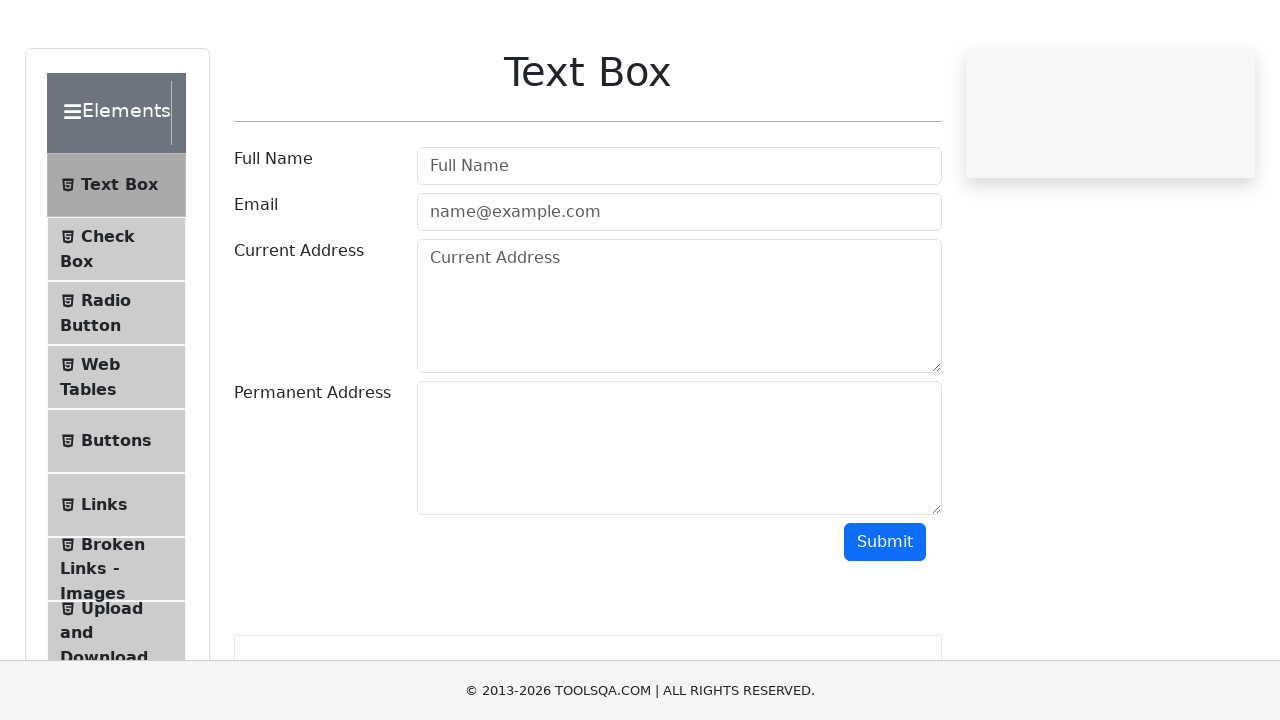

Located Current Address label using XPath contains function
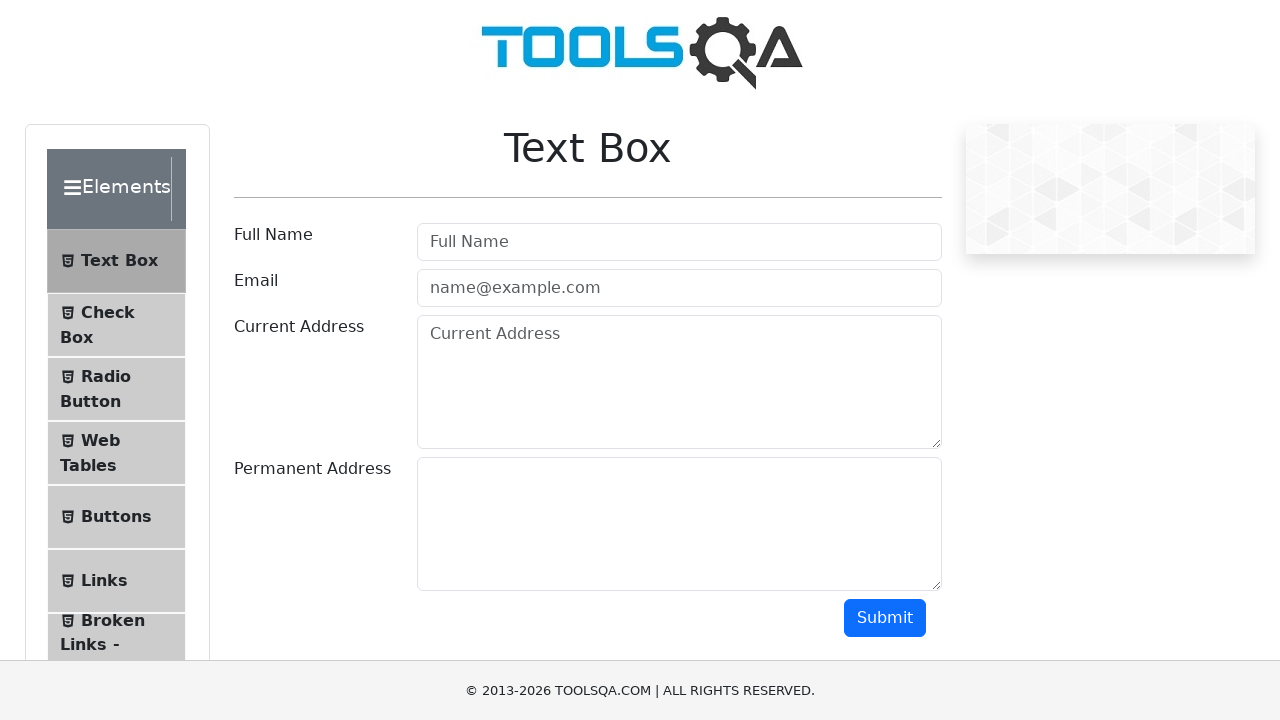

Current Address label element loaded and is ready
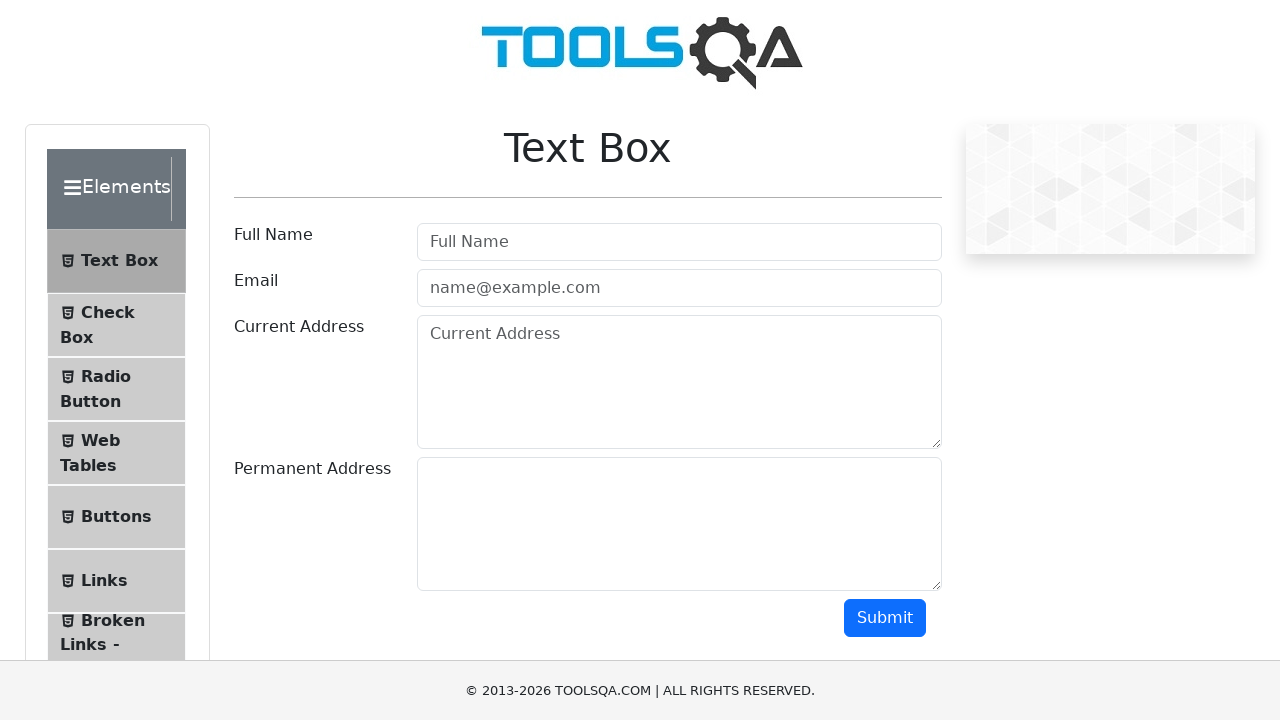

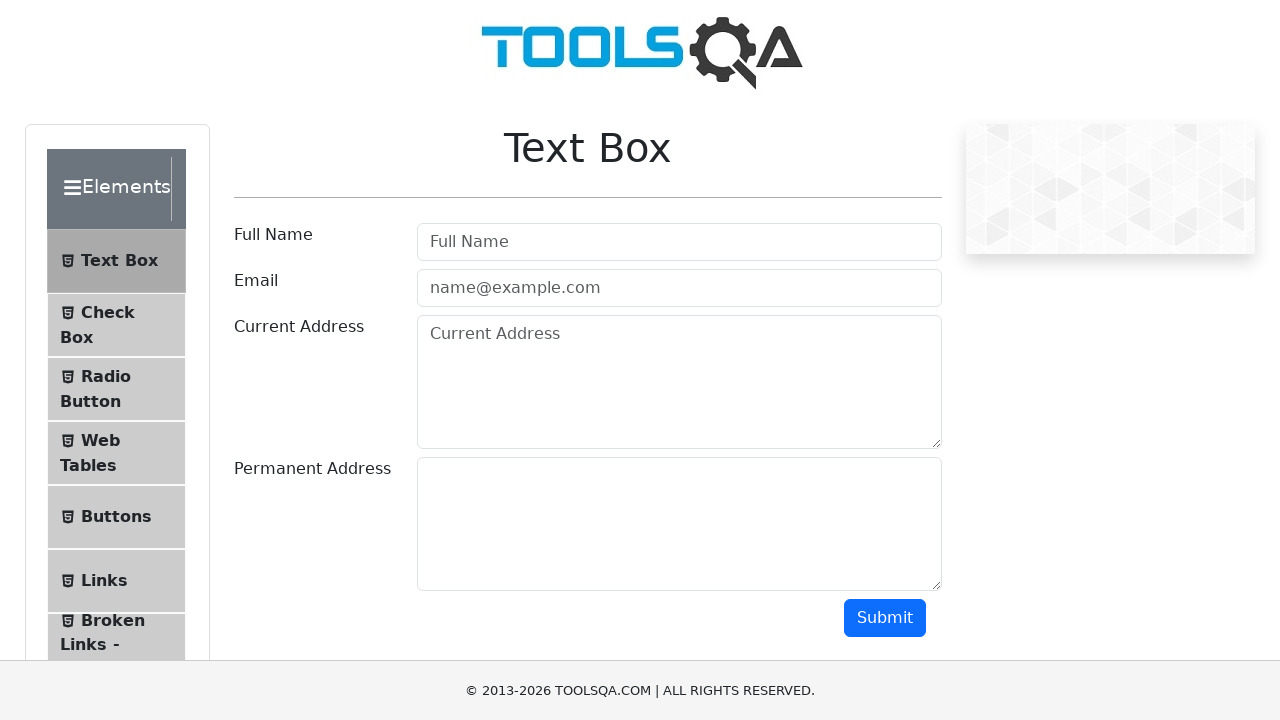